Navigates to the Shadow DOM page from Chapter 4 and verifies the page title

Starting URL: https://bonigarcia.dev/selenium-webdriver-java/

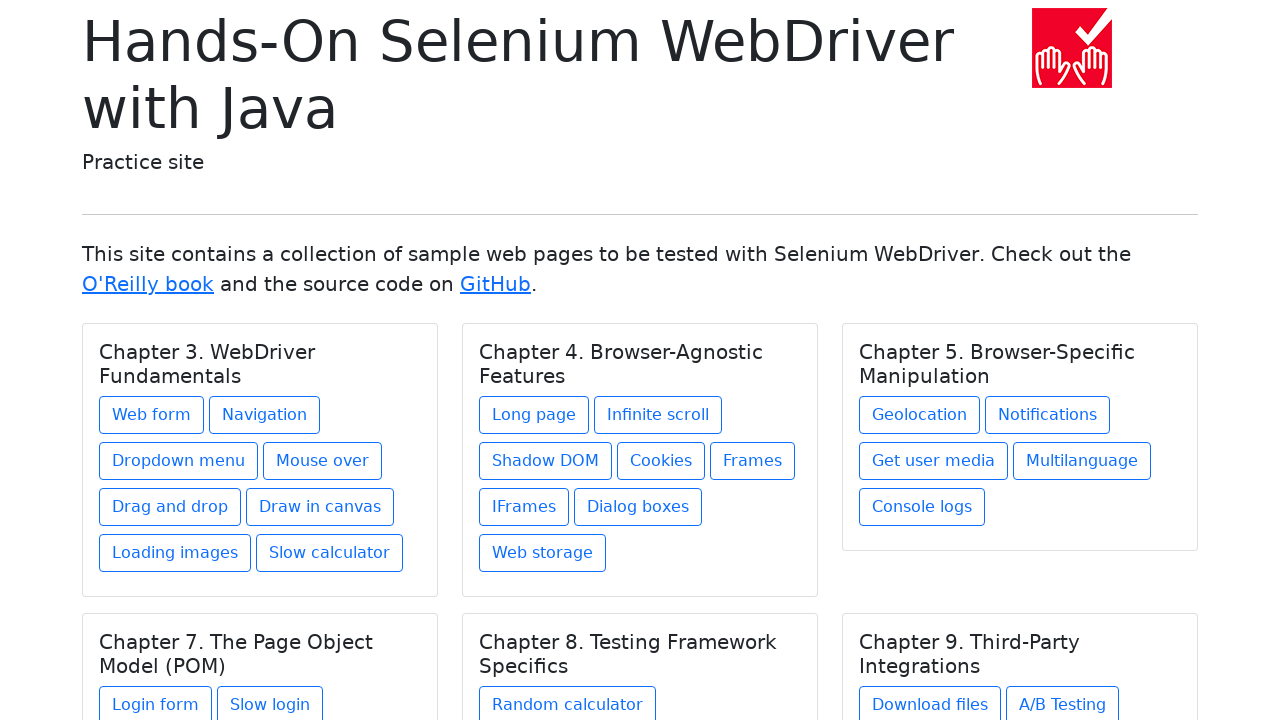

Clicked Shadow DOM link in Chapter 4 at (546, 461) on xpath=//h5[text() = 'Chapter 4. Browser-Agnostic Features']/../a[@href = 'shadow
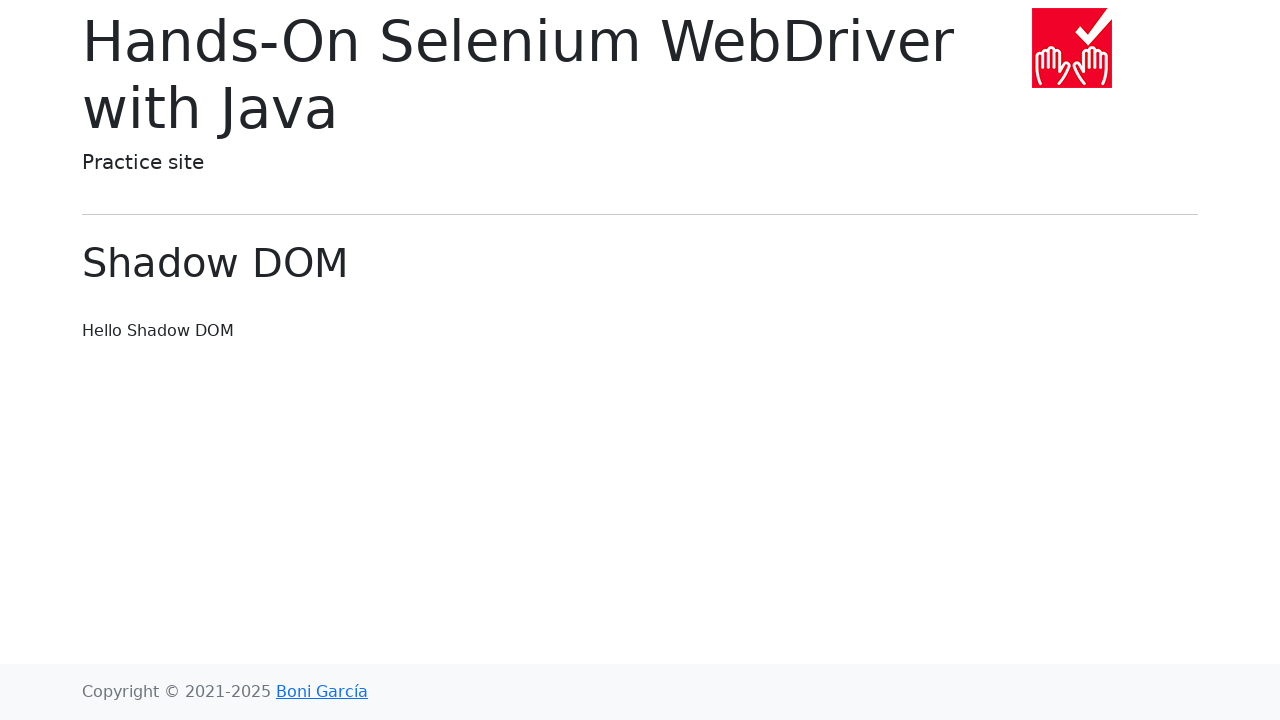

Verified page title is 'Shadow DOM'
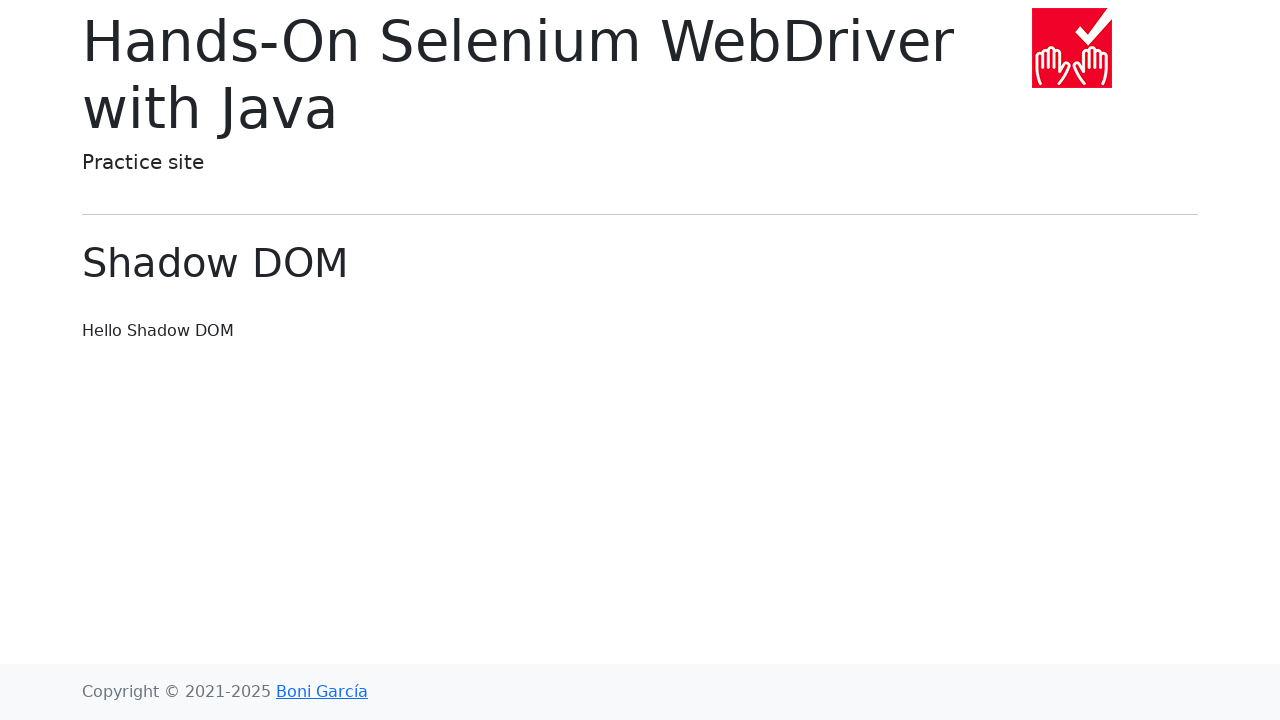

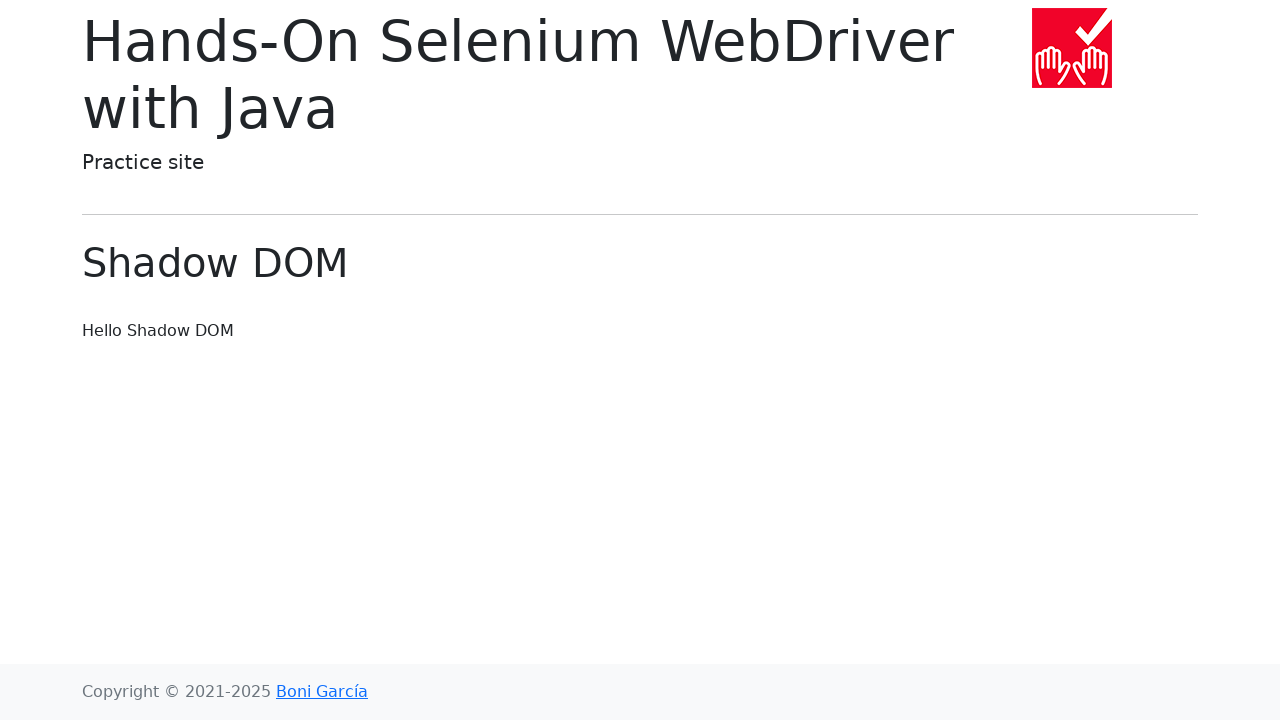